Navigates to an automation practice page, scrolls down, and interacts with a table to verify table structure (rows and columns count)

Starting URL: https://rahulshettyacademy.com/AutomationPractice/

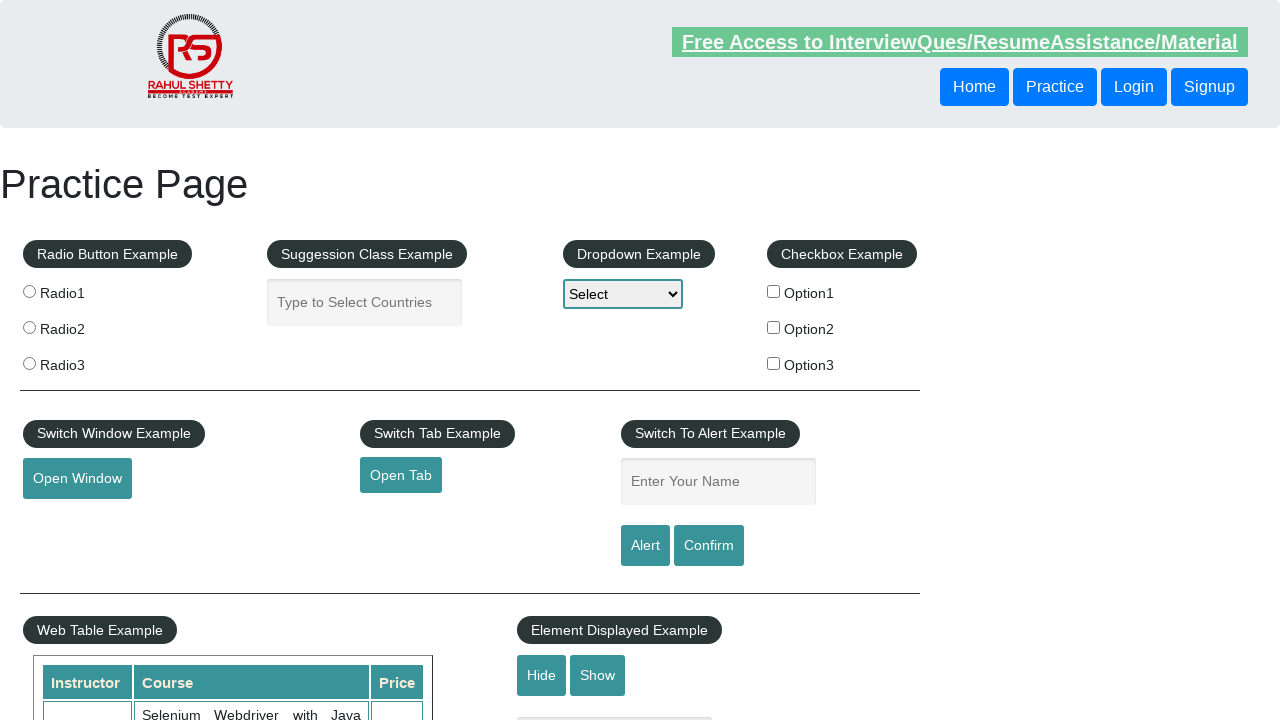

Scrolled down the page by 600 pixels
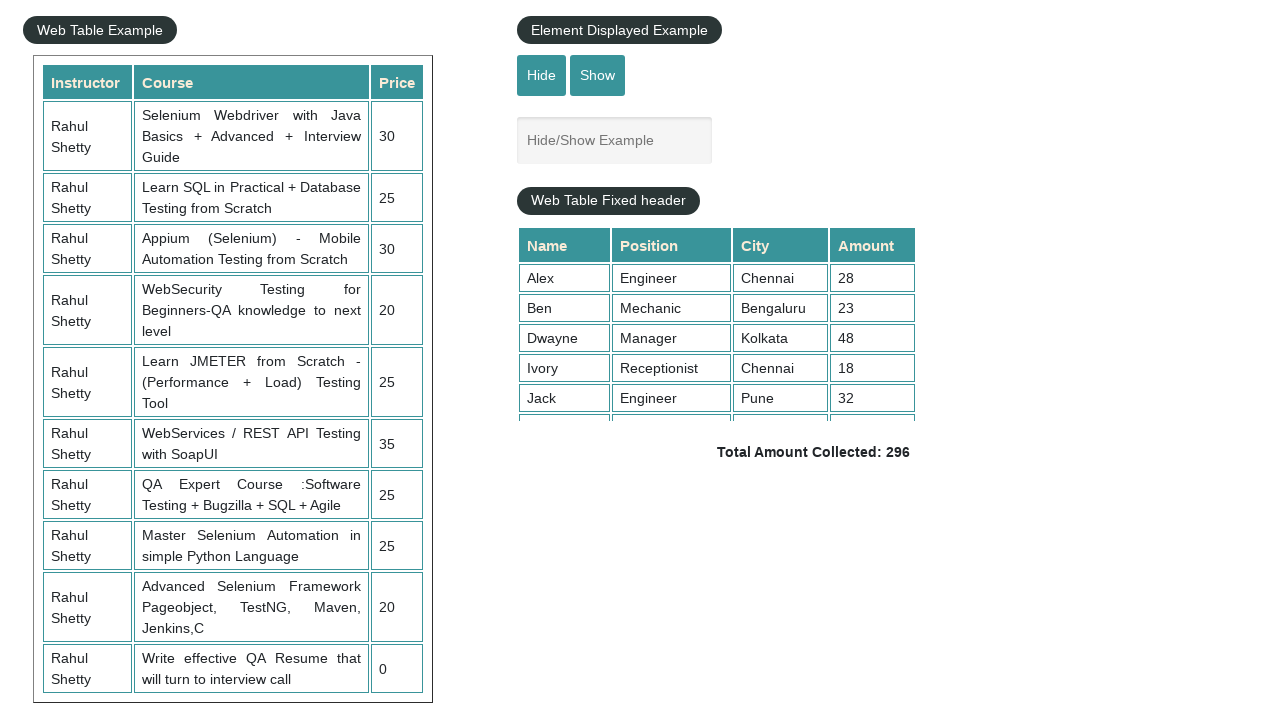

Waited for table with name 'courses' to be visible
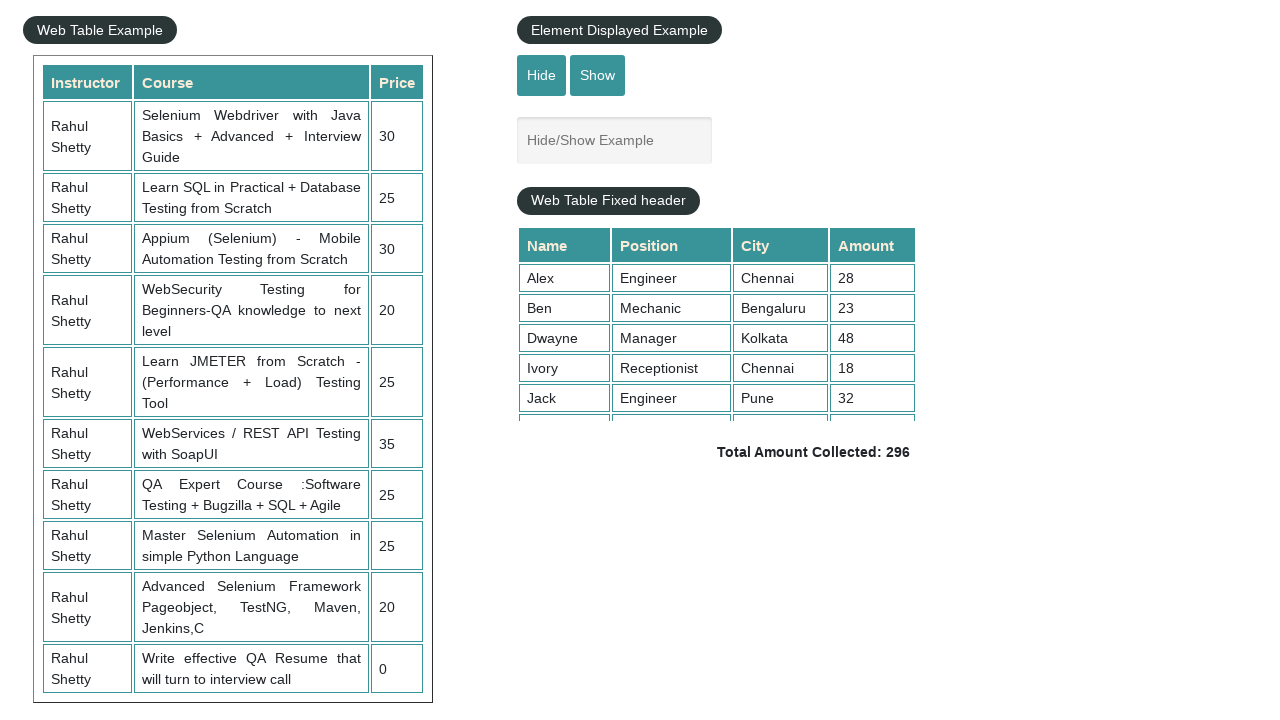

Retrieved all rows from the courses table
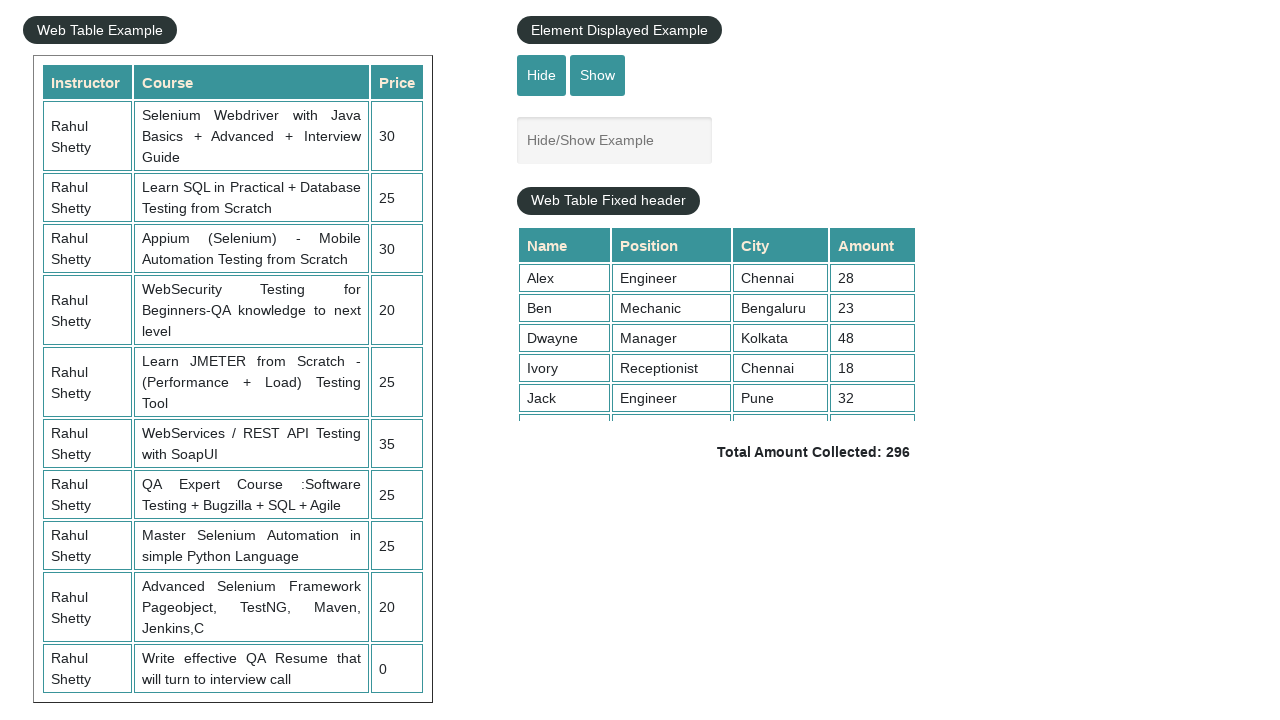

Retrieved all column headers from the courses table
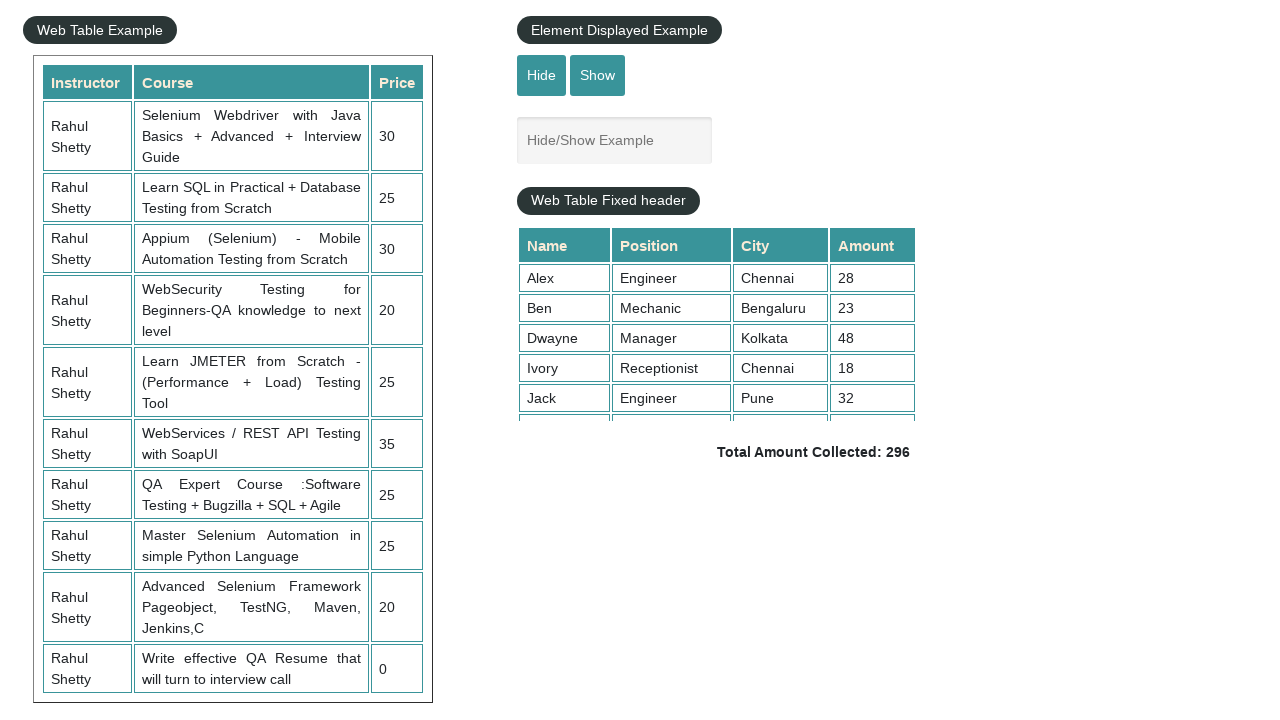

Clicked on the third row in the courses table at (233, 198) on table[name='courses'] tbody tr >> nth=2
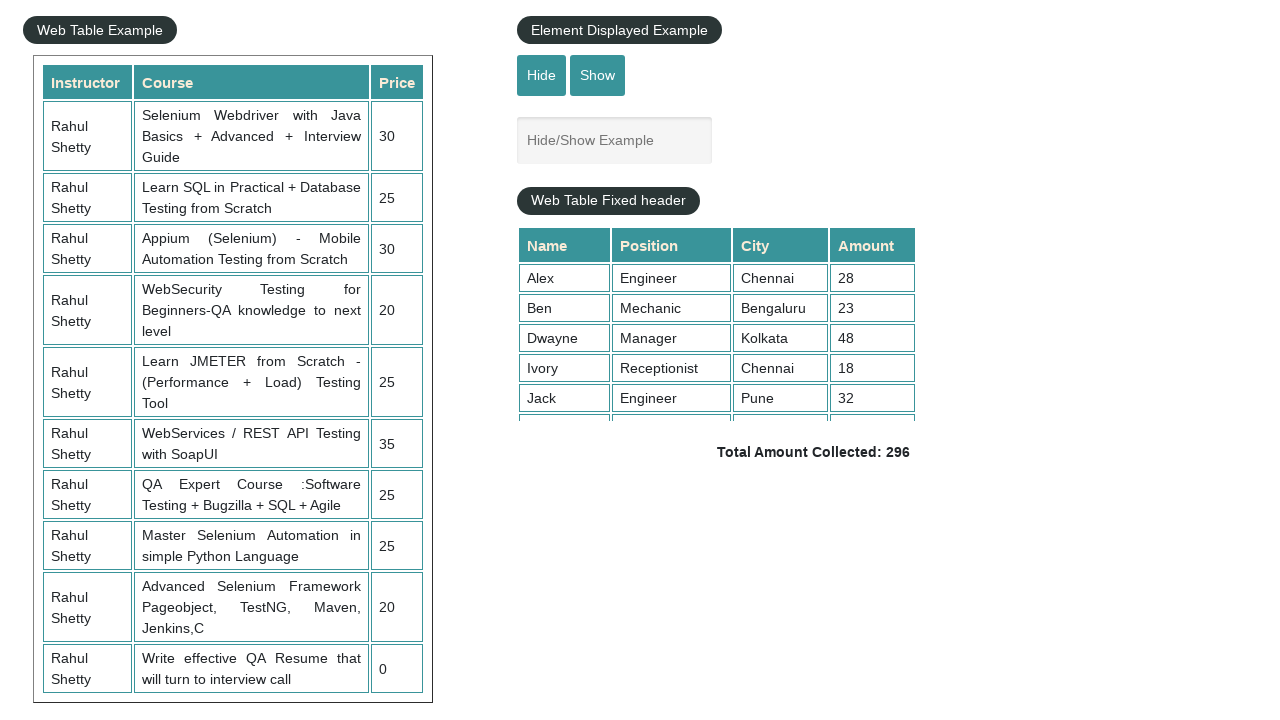

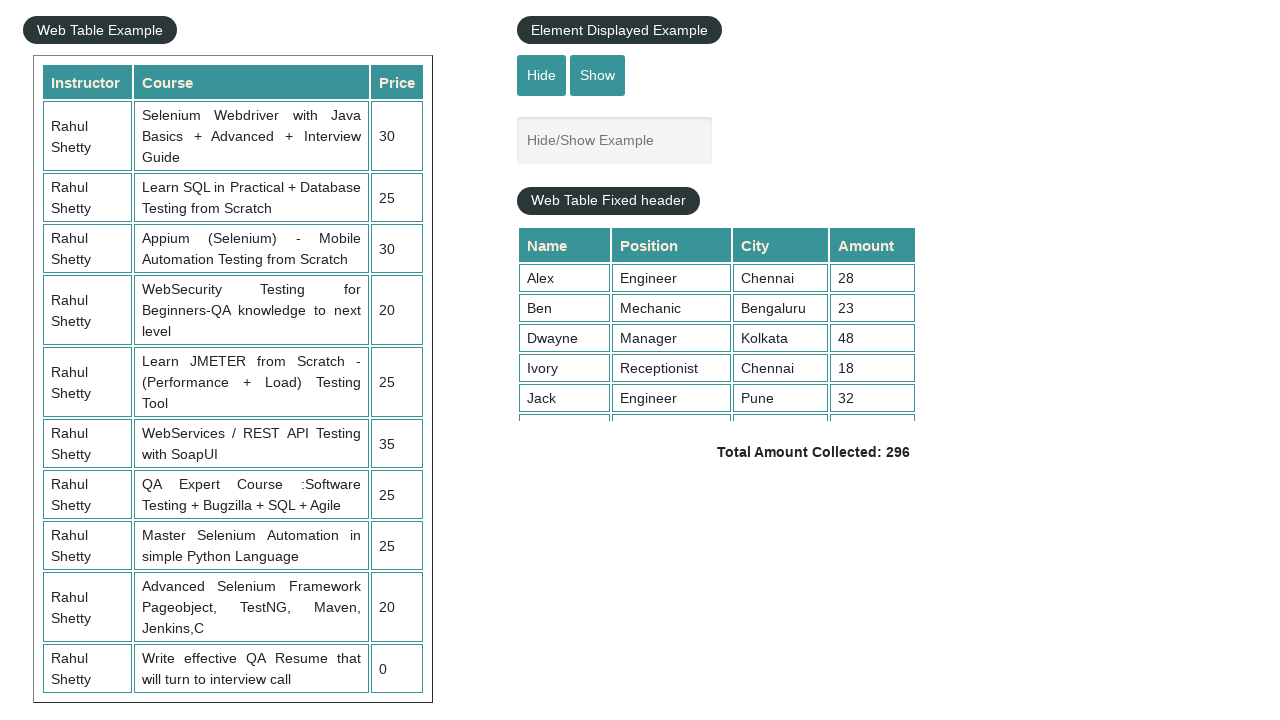